Tests various checkbox interactions on a practice page including basic checkboxes, ajax checkboxes, tri-state checkboxes, toggle switches, and multi-select checkboxes

Starting URL: https://leafground.com/checkbox.xhtml

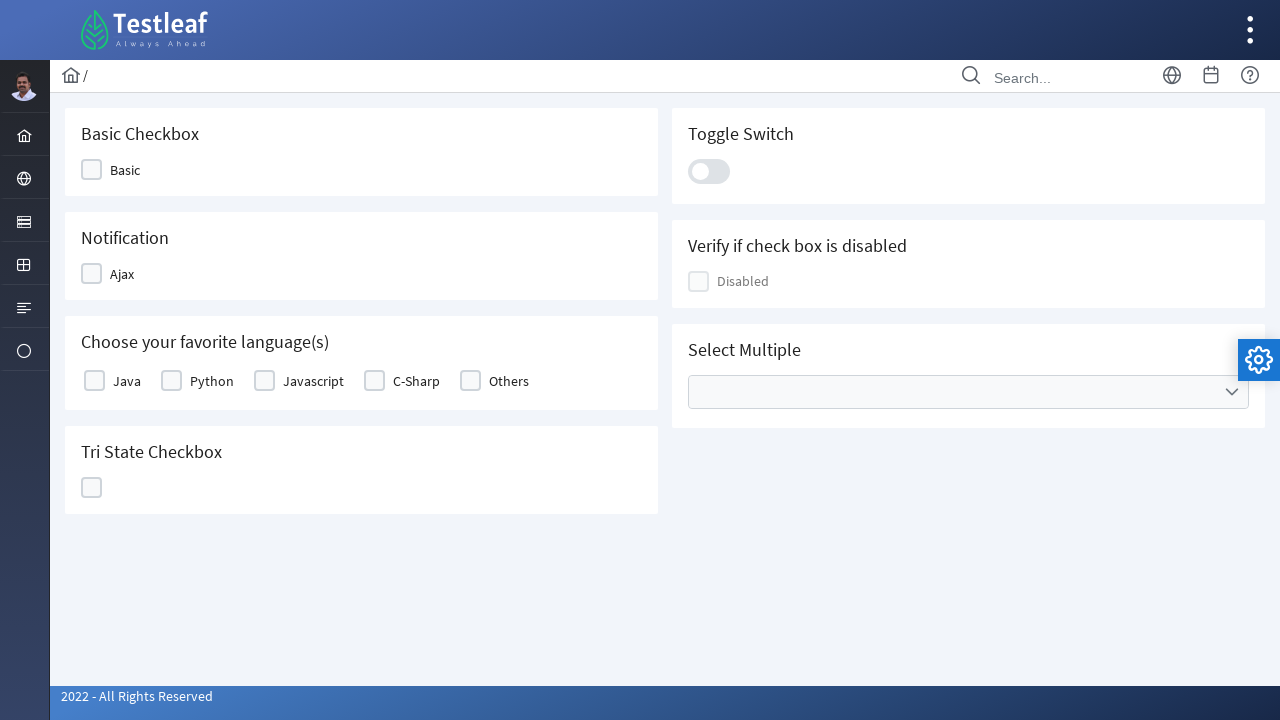

Clicked Basic checkbox at (125, 170) on xpath=//*[contains(@class,'selectbooleancheckbox')]//span[contains(text(),'Basic
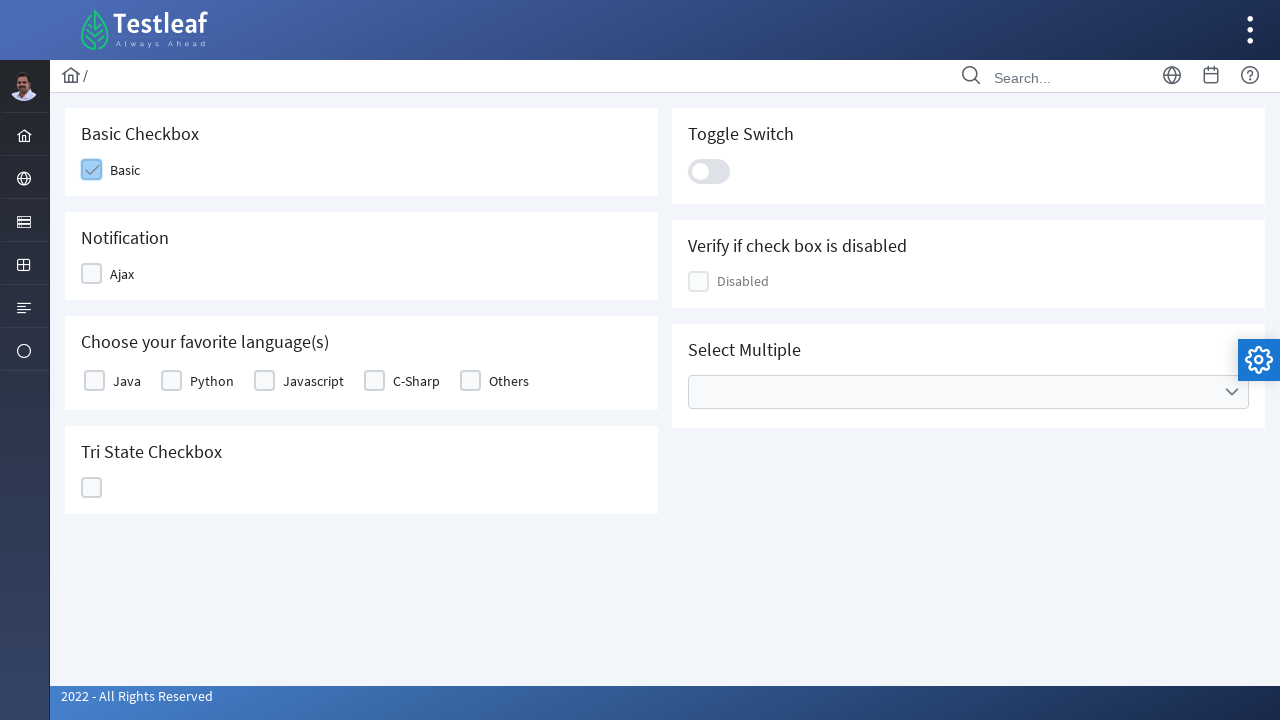

Clicked Ajax checkbox at (122, 274) on xpath=//*[contains(@class,'selectbooleancheckbox')]//span[contains(text(),'Ajax'
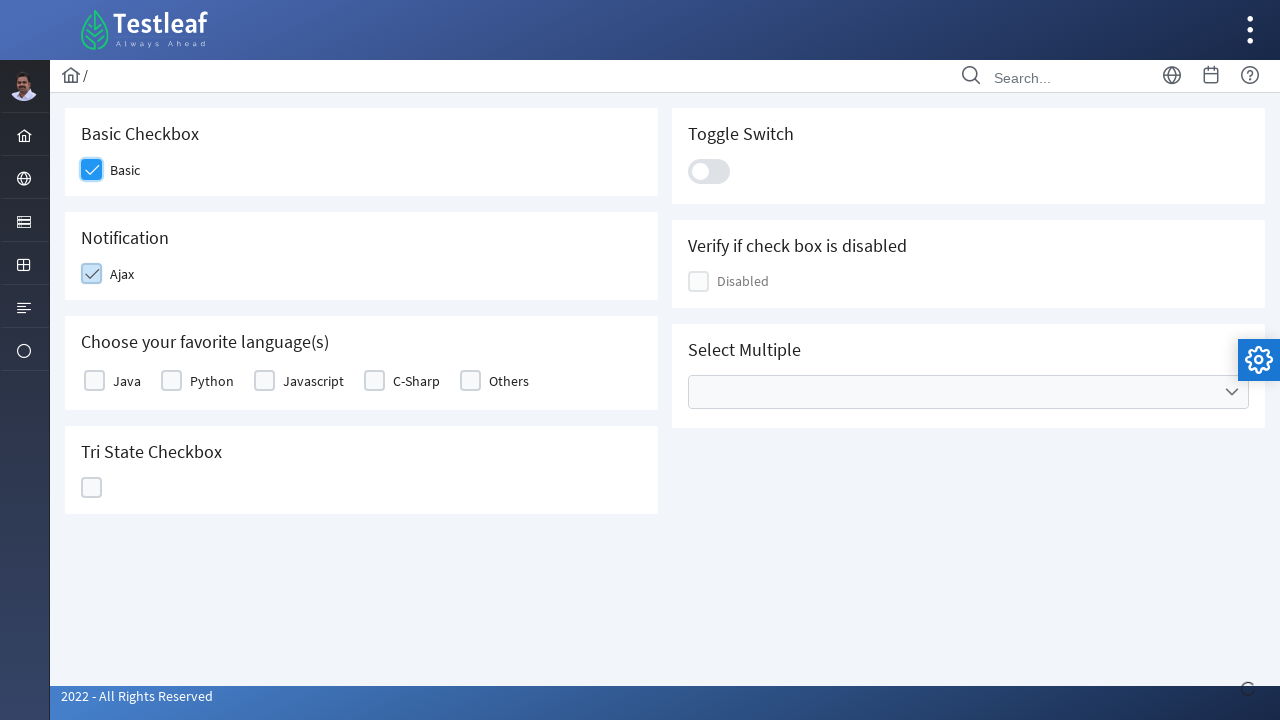

Waited for checked message to appear
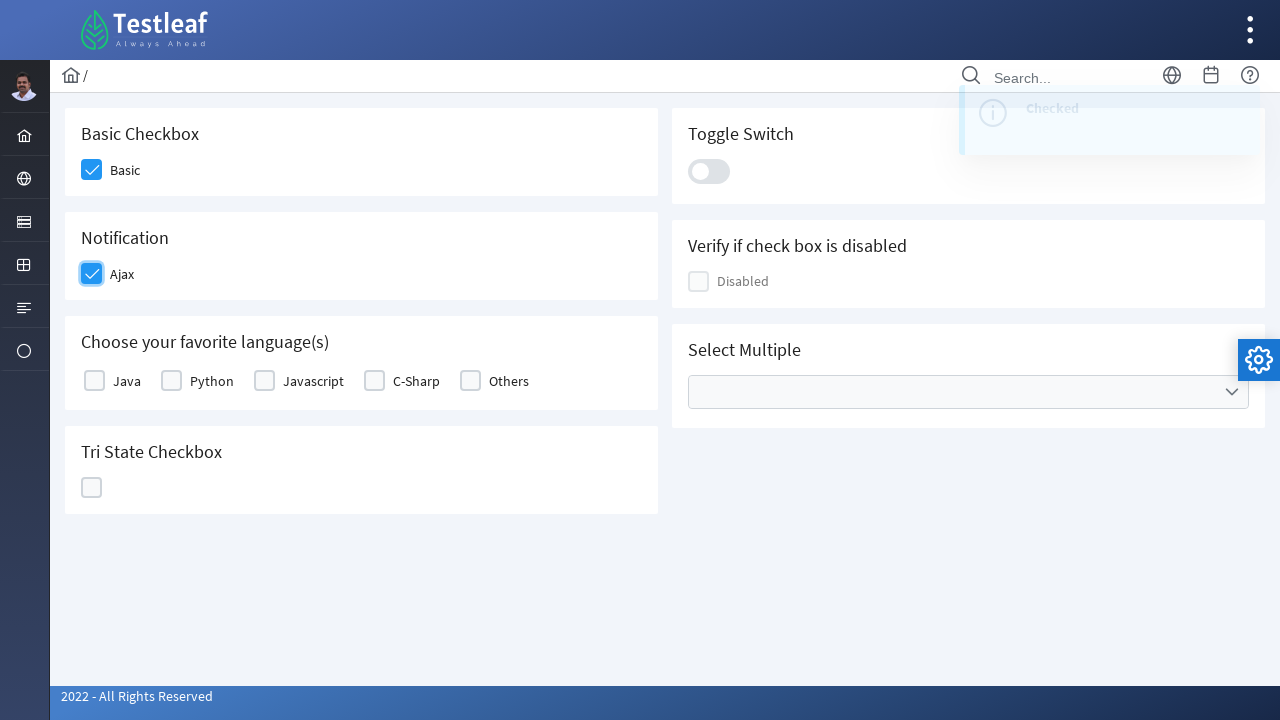

Clicked tri-state checkbox (first click) at (94, 381) on xpath=//td//div[contains(@class,'ui-chkbox-box')]
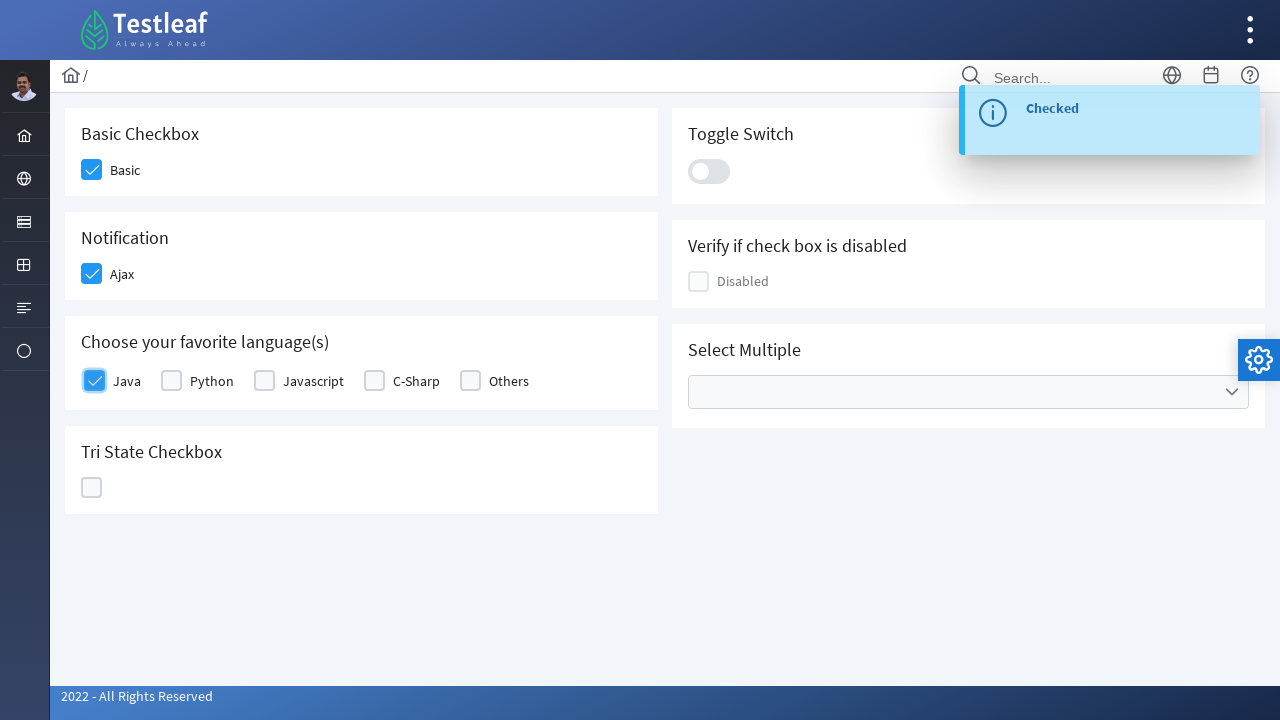

Clicked ajax tri-state checkbox at (92, 488) on xpath=//*[contains(@id,'ajaxTriState')]//div[2]
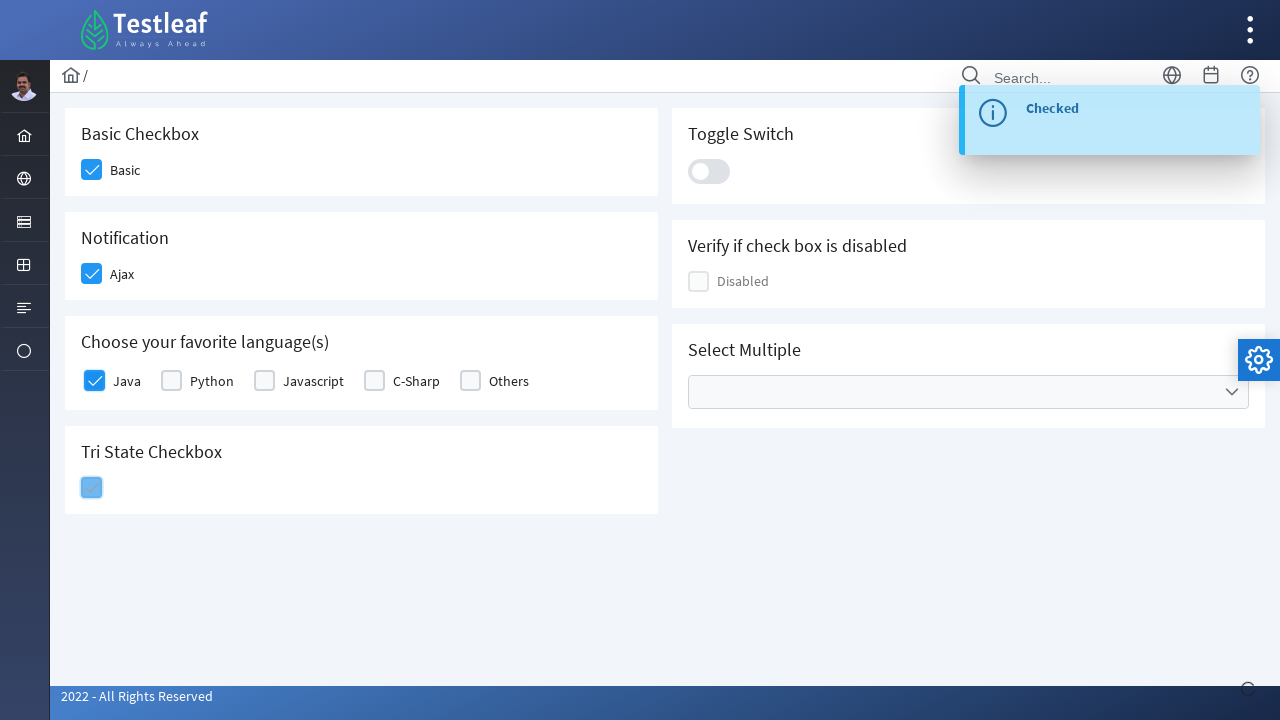

Waited for alert message to appear
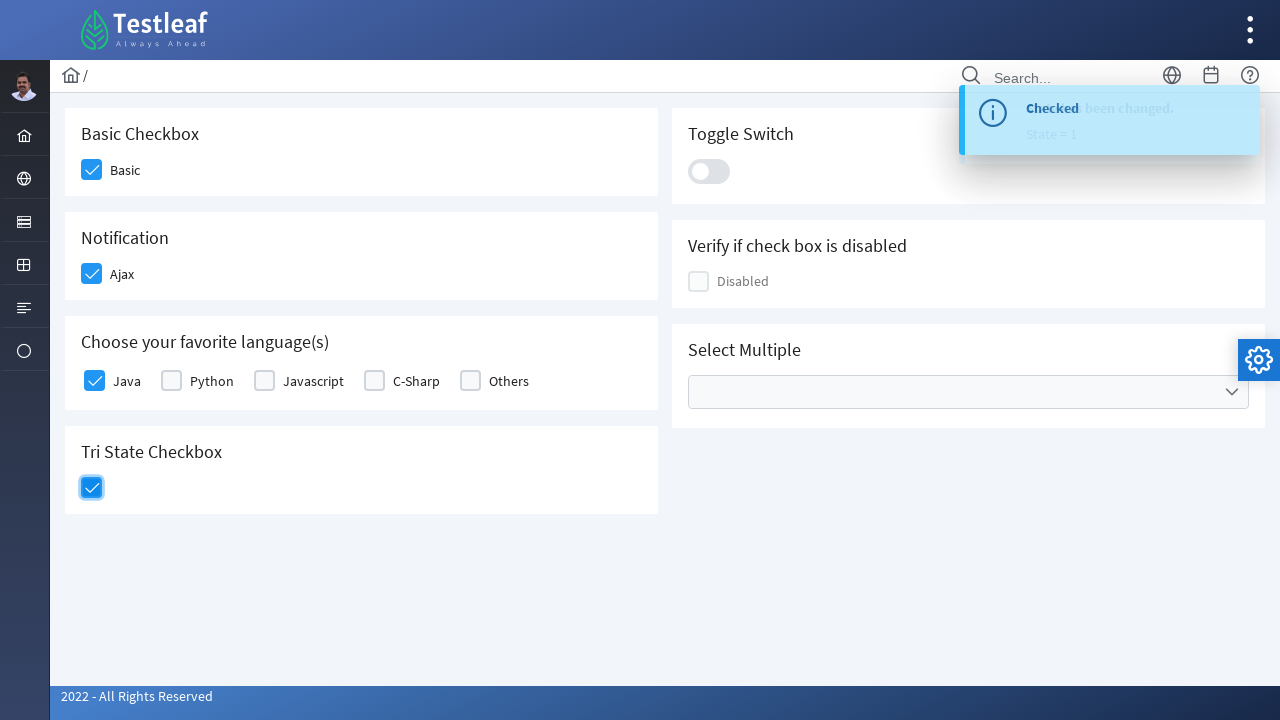

Clicked toggle switch at (709, 171) on xpath=//div[contains(@class,'toggleswitch')]
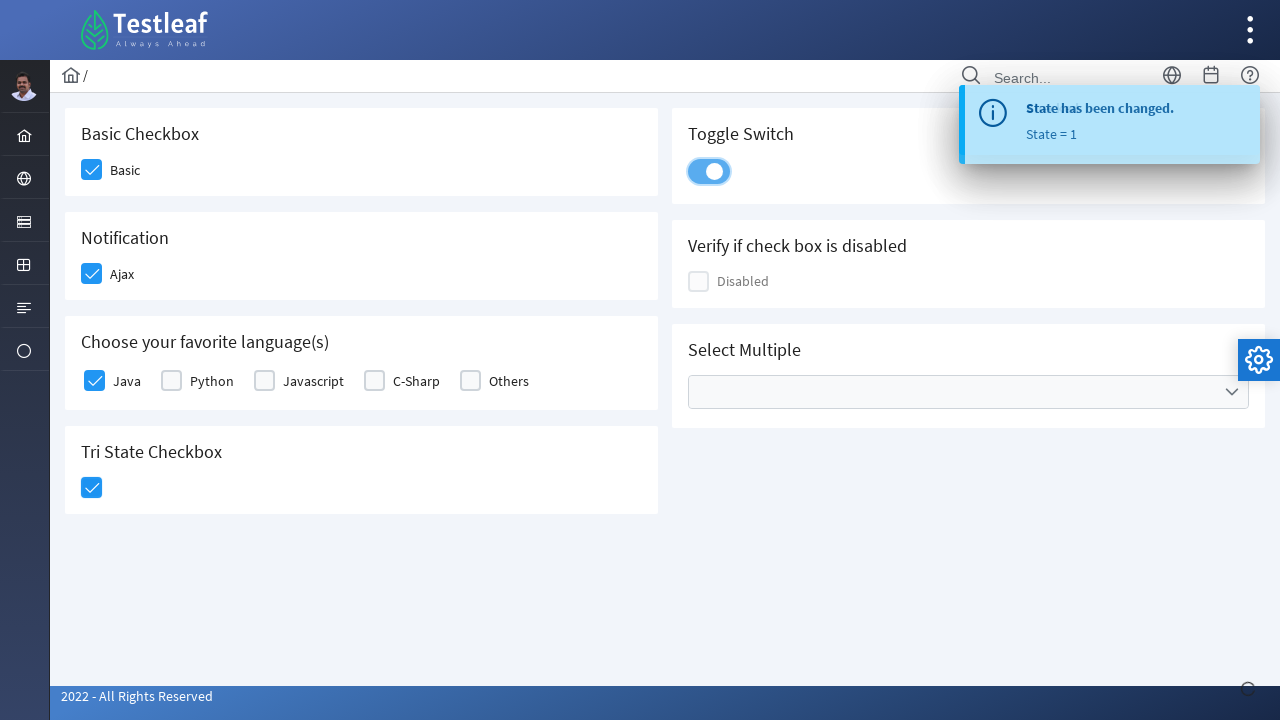

Waited for growl notification to appear
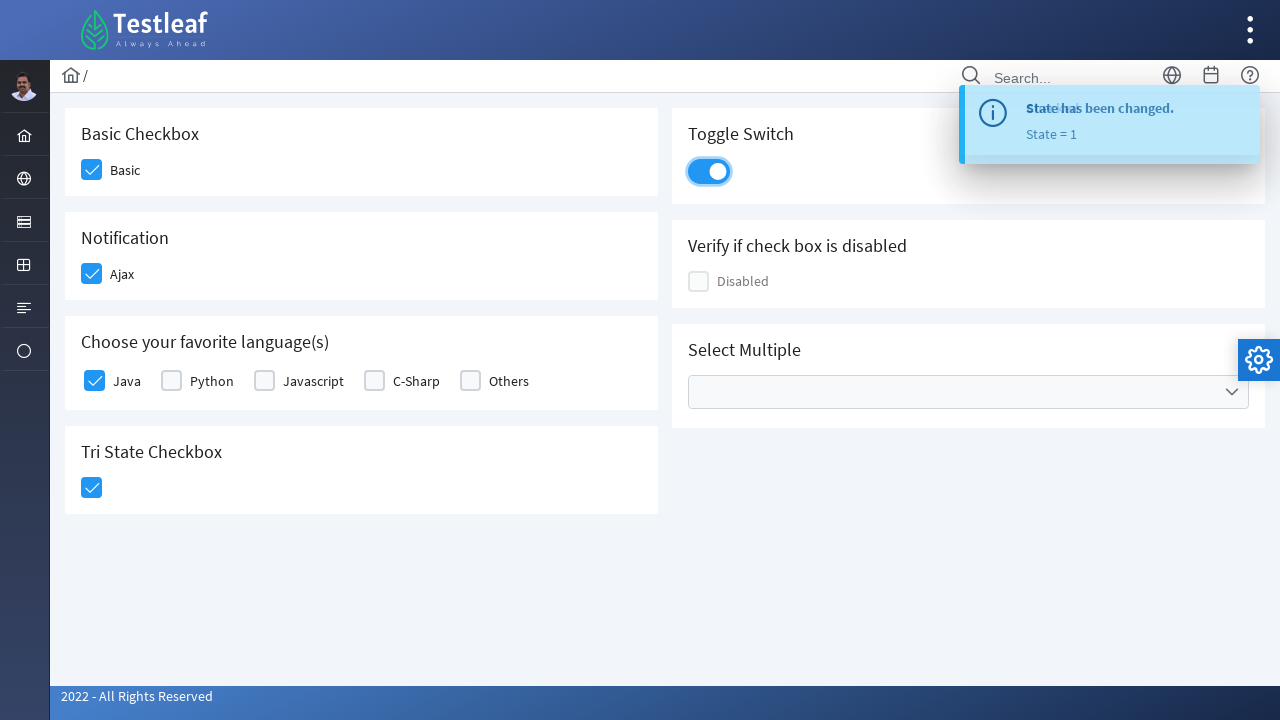

Clicked multiple selection button to open dialog at (968, 392) on xpath=//*[contains(@class,'multiple')]
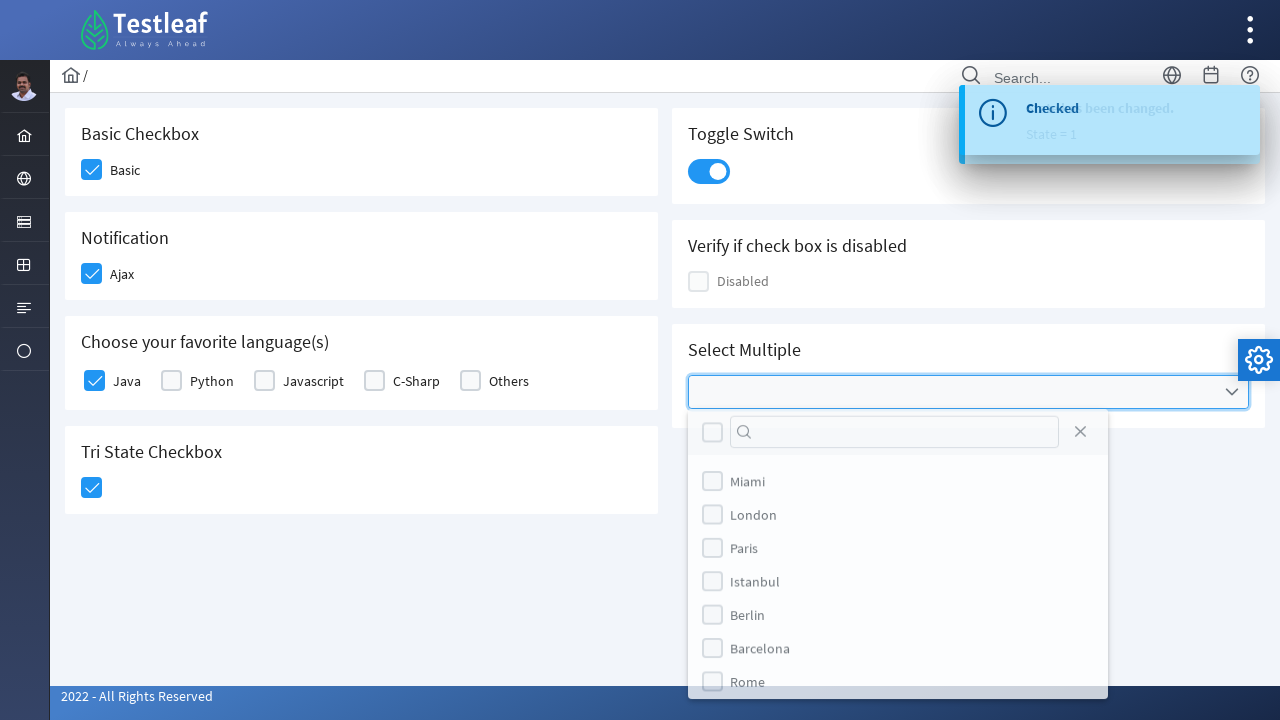

Waited for dialog to appear
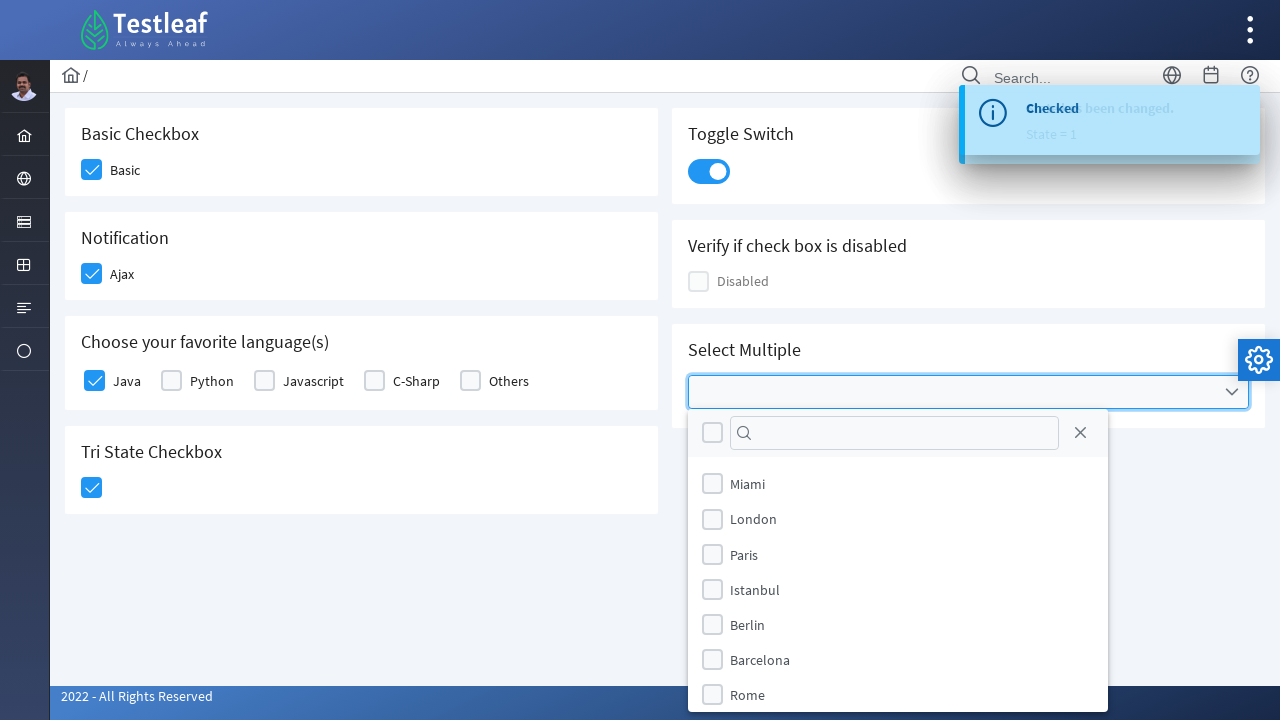

Clicked first checkbox in dialog at (712, 433) on xpath=//div[@role='dialog']//*[contains(@class,'ui-chkbox-box')][1]
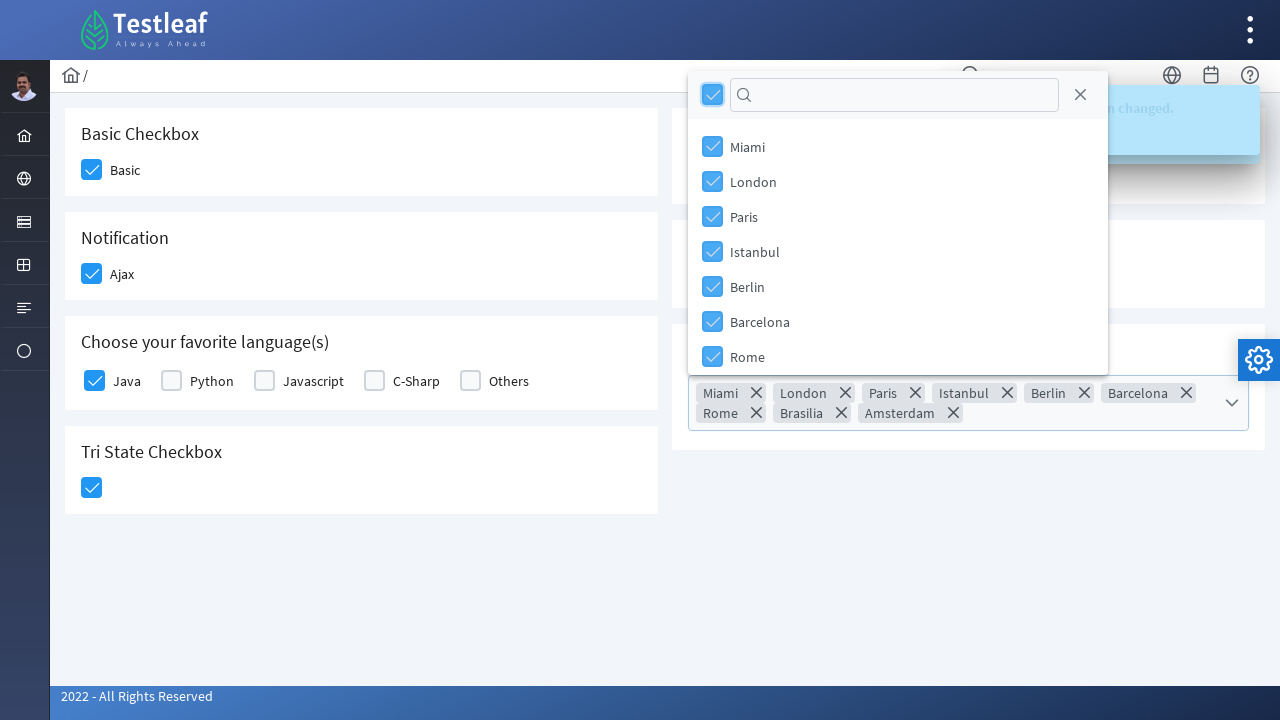

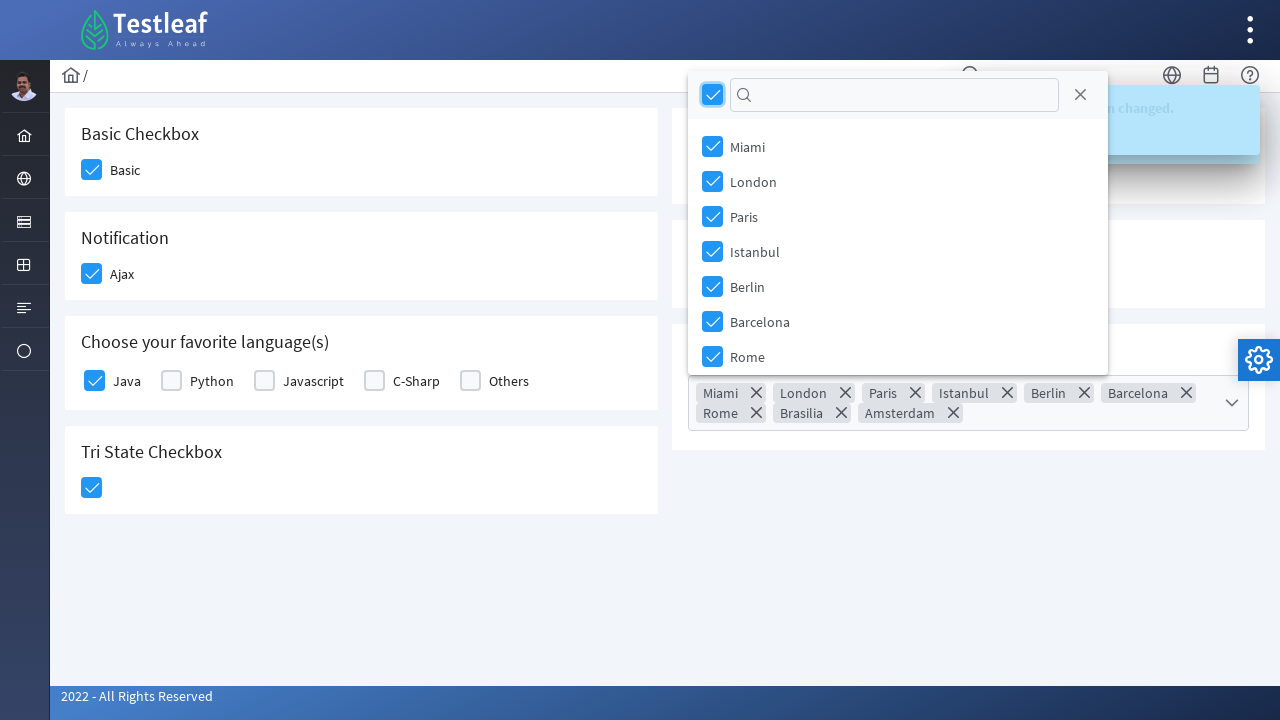